Compares logo position between two versions of the page

Starting URL: https://demo.applitools.com/hackathon.html

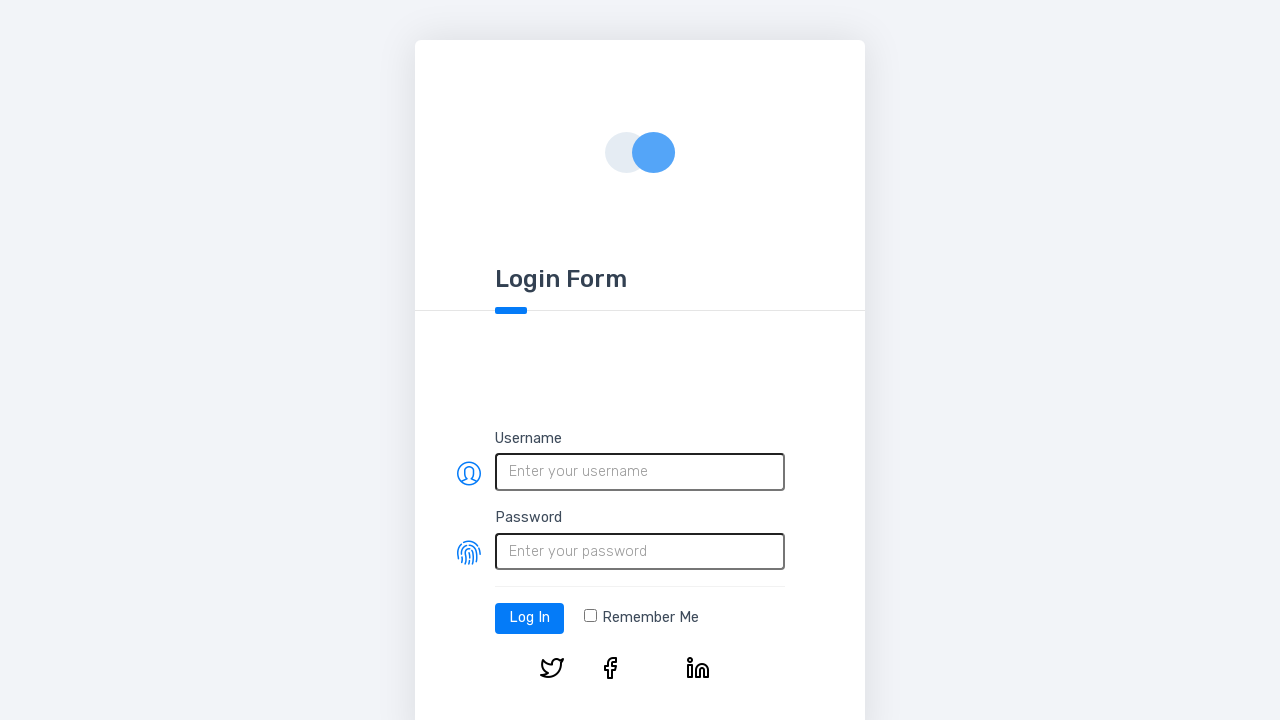

Retrieved logo bounding box from first version at https://demo.applitools.com/hackathon.html
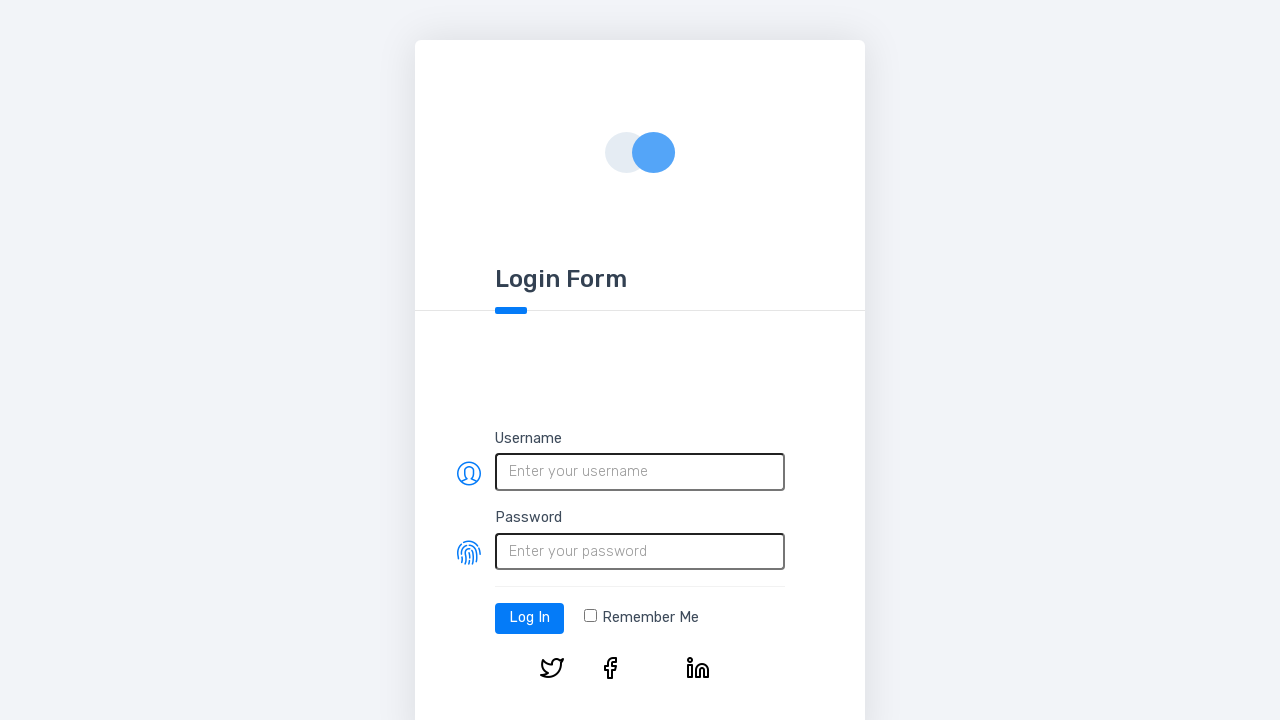

Navigated to second version at https://demo.applitools.com/hackathonV2.html
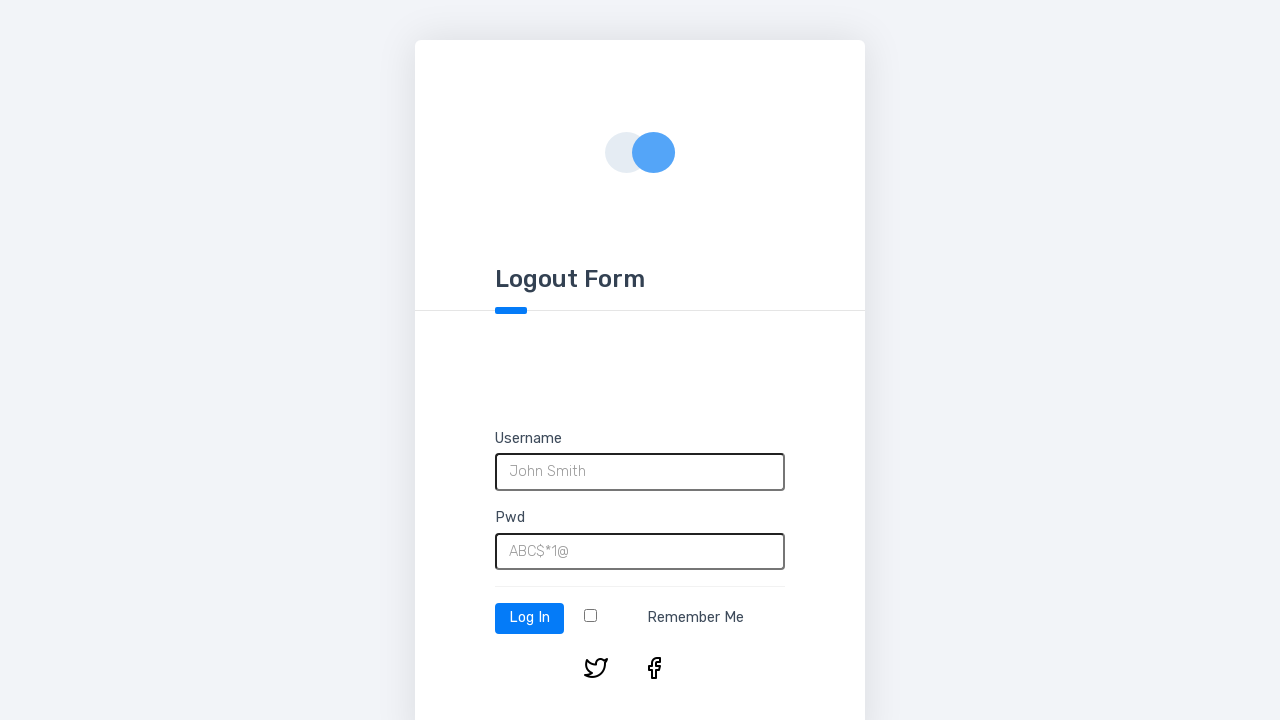

Retrieved logo bounding box from second version
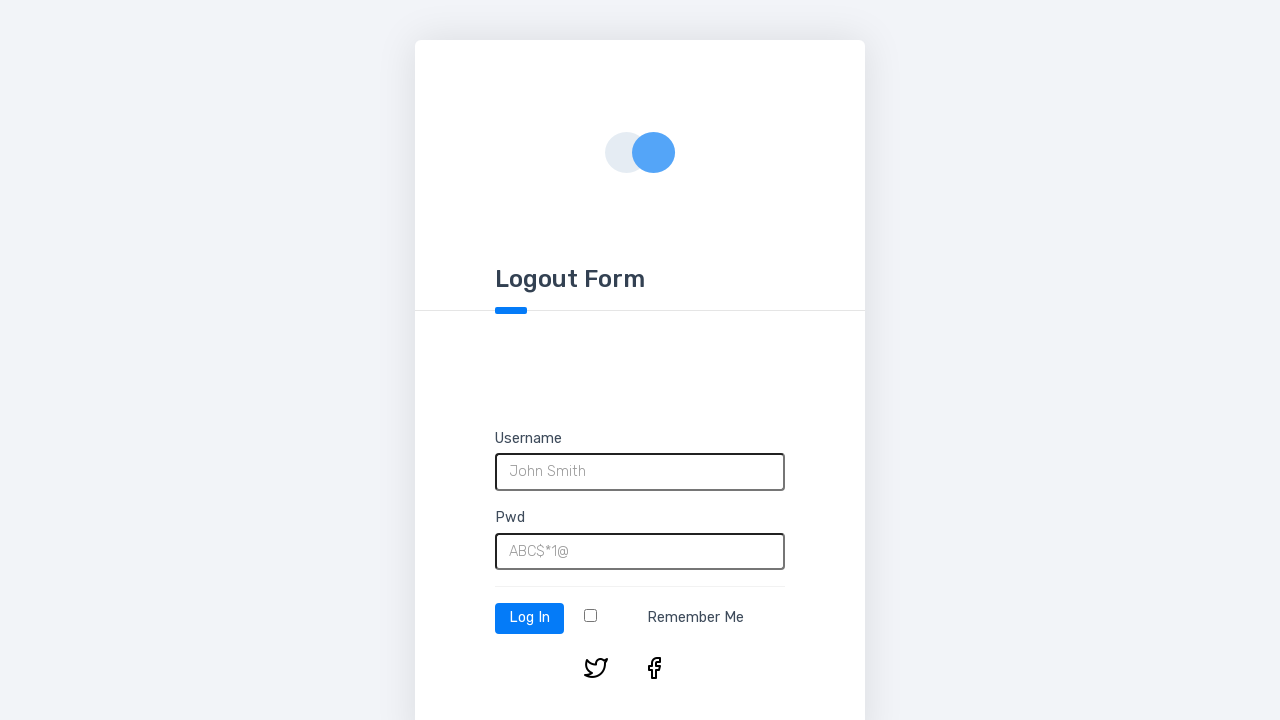

Verified logo positions match between both versions - assertion passed
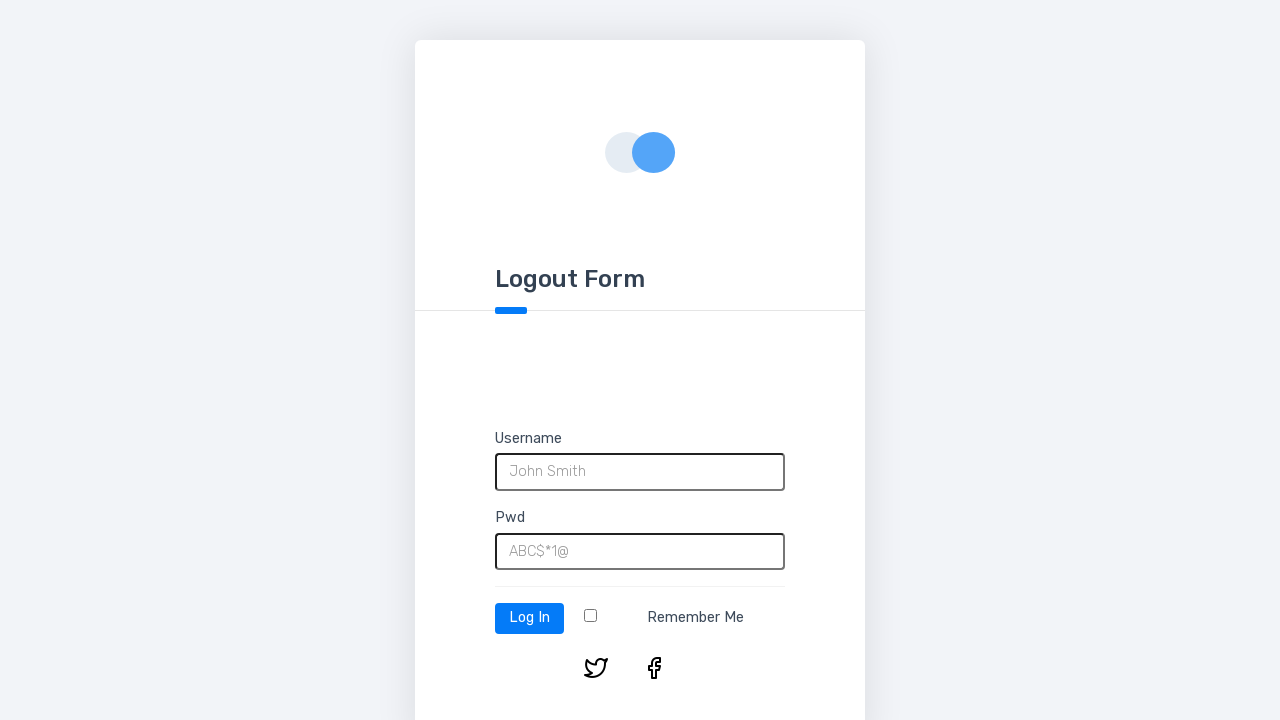

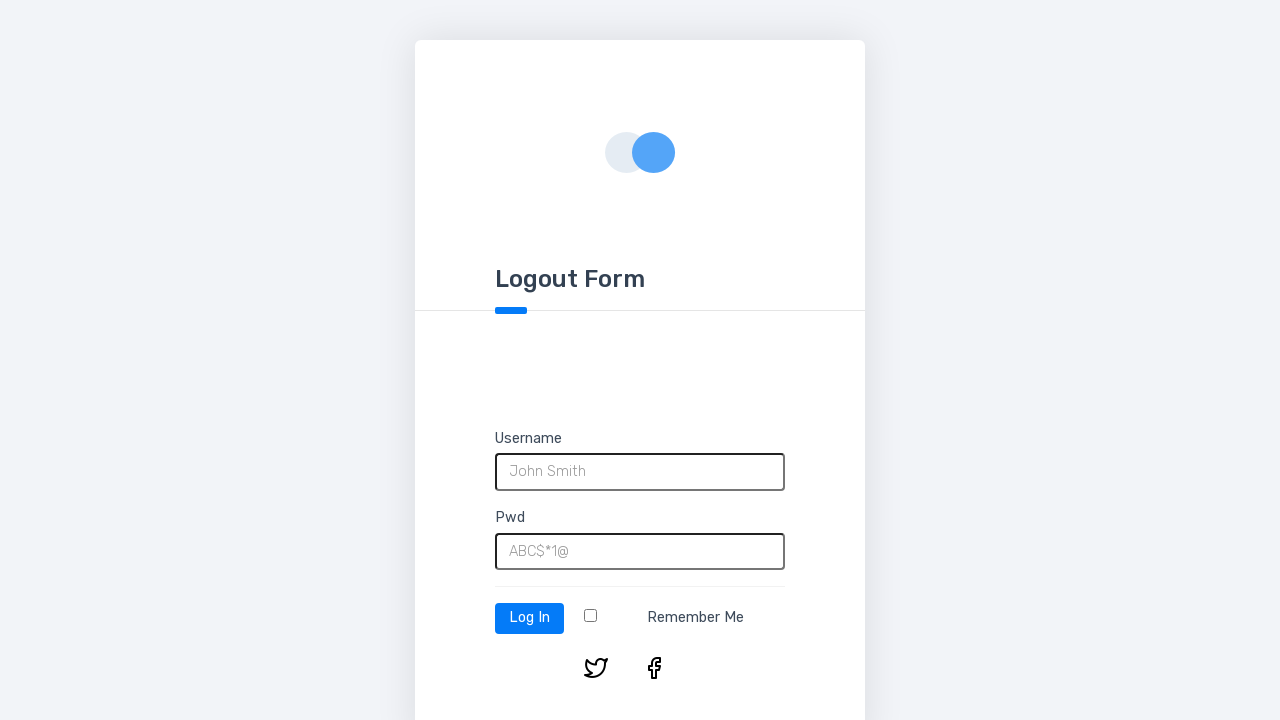